Tests that todo data persists after page reload, maintaining completed state.

Starting URL: https://demo.playwright.dev/todomvc

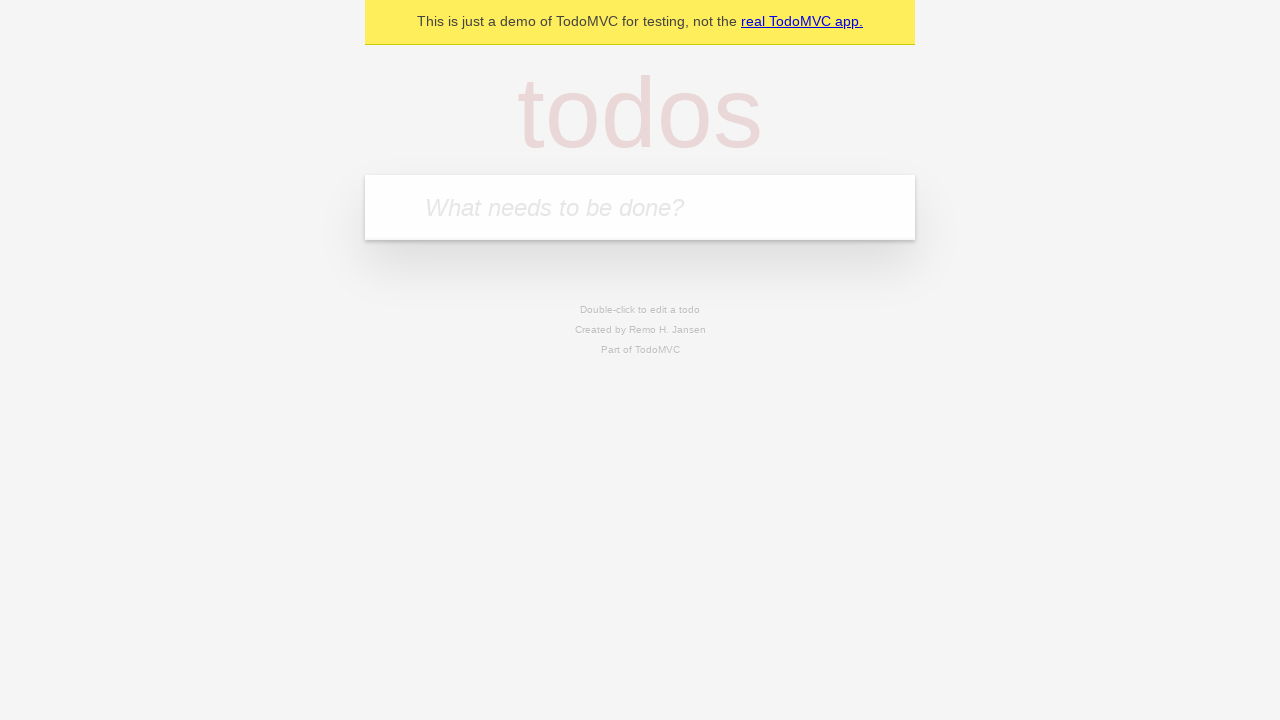

Filled input with first todo item 'buy some cheese' on internal:attr=[placeholder="What needs to be done?"i]
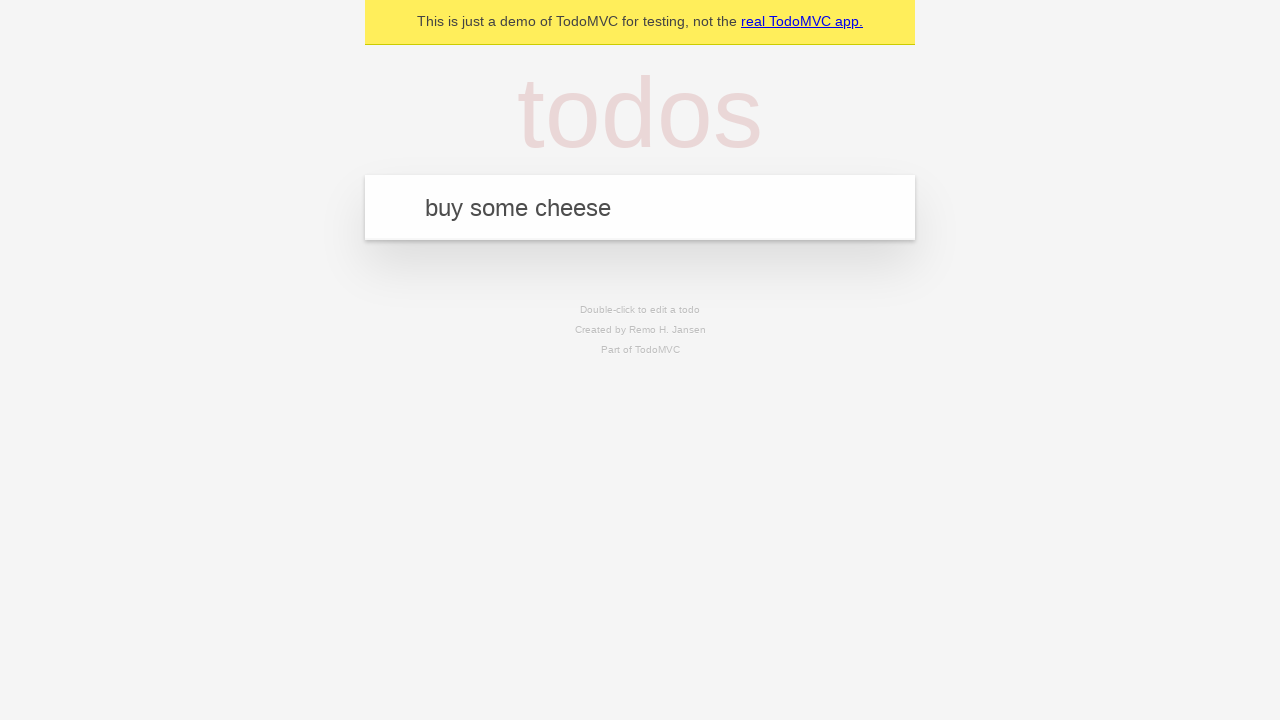

Pressed Enter to create first todo item on internal:attr=[placeholder="What needs to be done?"i]
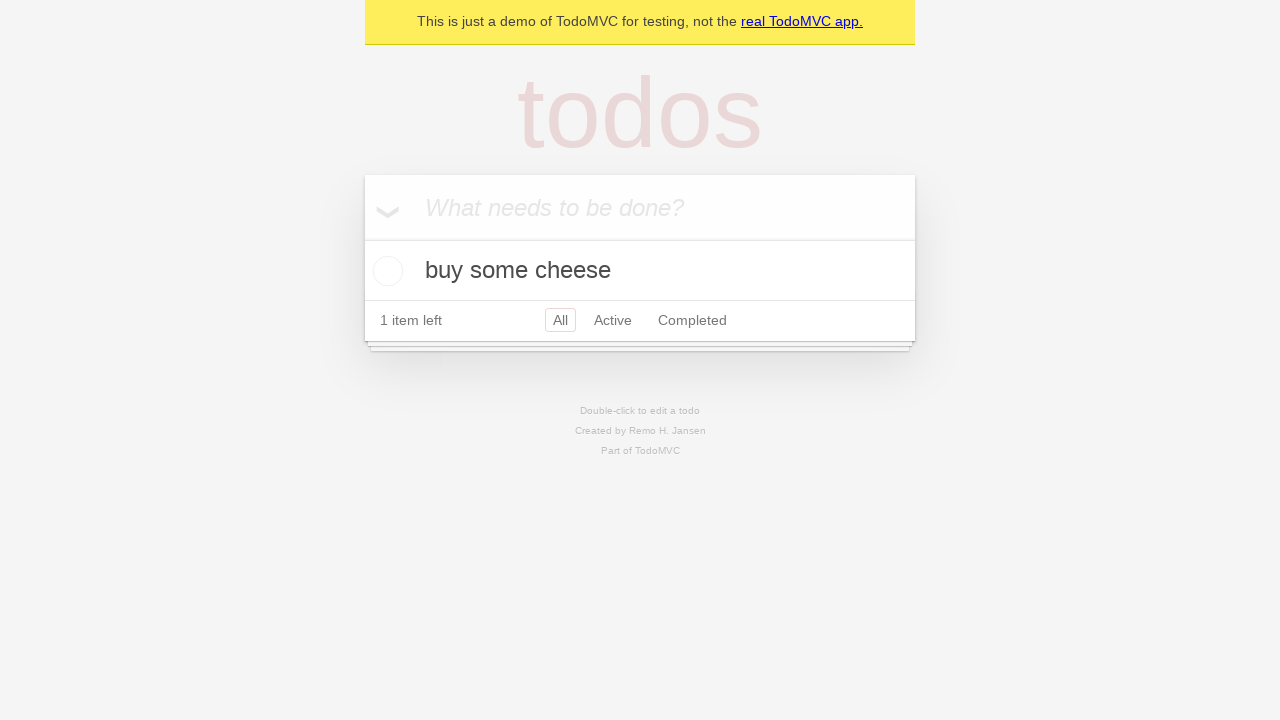

Filled input with second todo item 'feed the cat' on internal:attr=[placeholder="What needs to be done?"i]
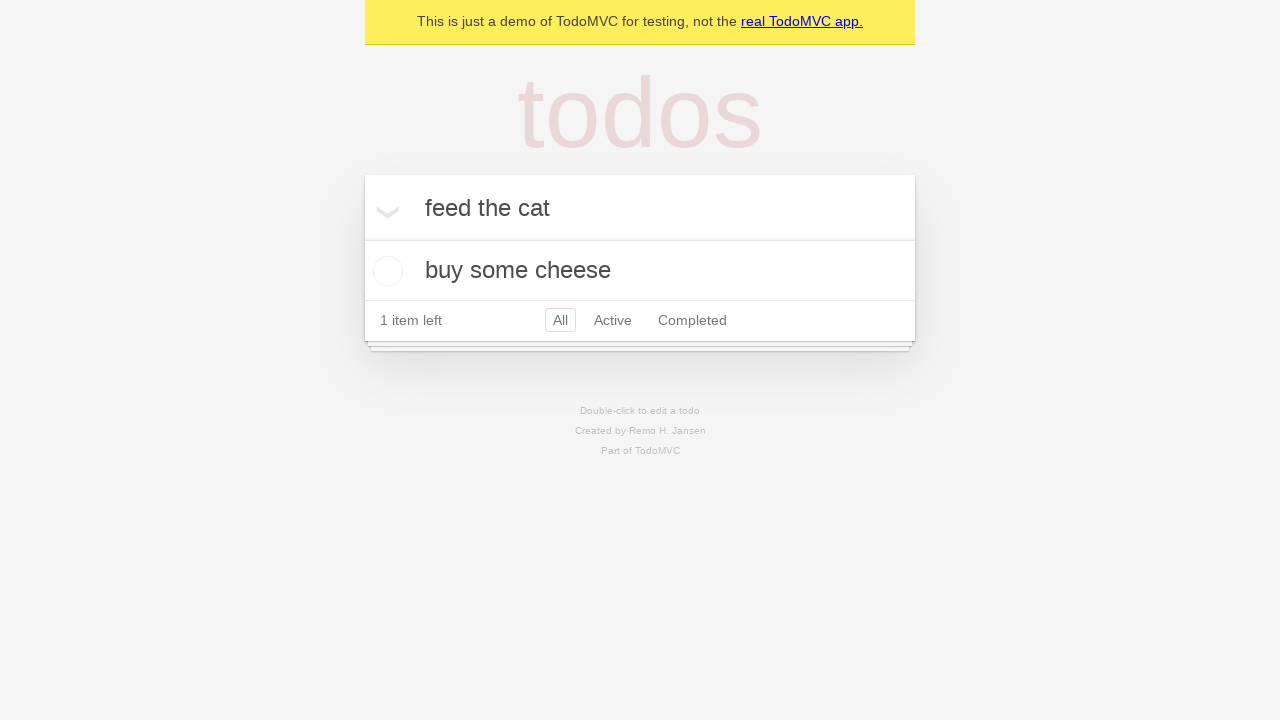

Pressed Enter to create second todo item on internal:attr=[placeholder="What needs to be done?"i]
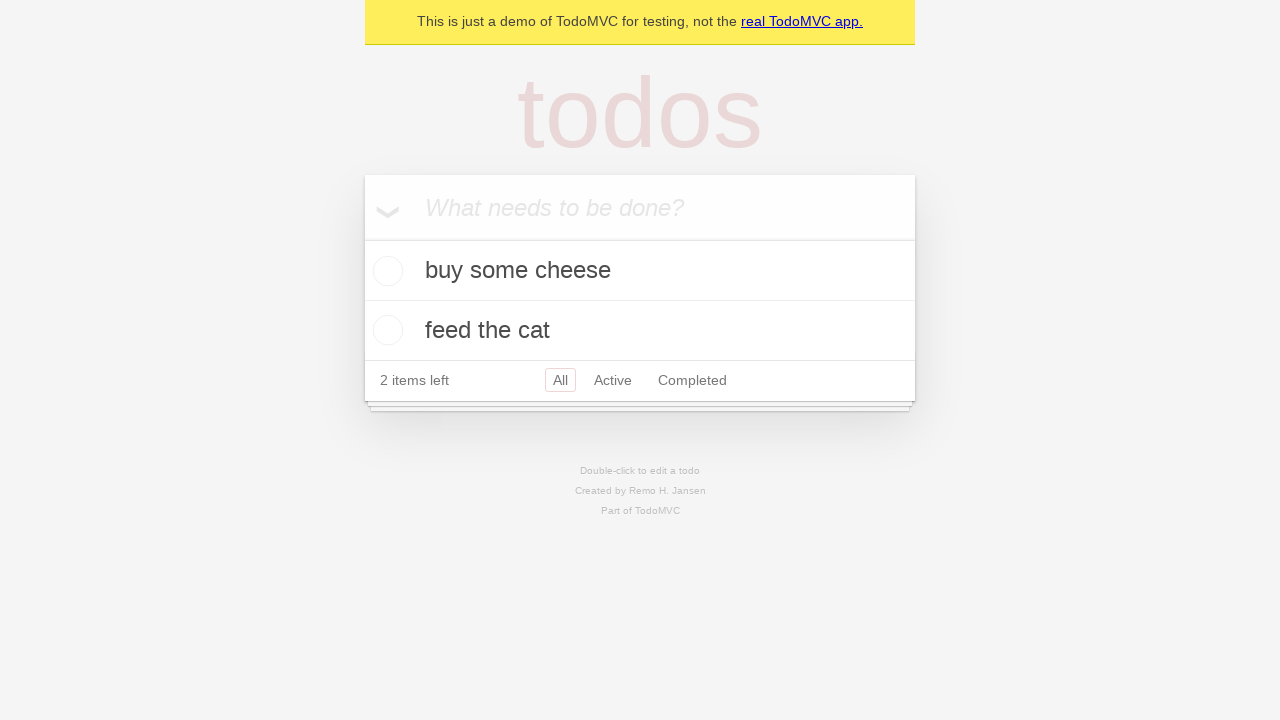

Waited for both todo items to appear in DOM
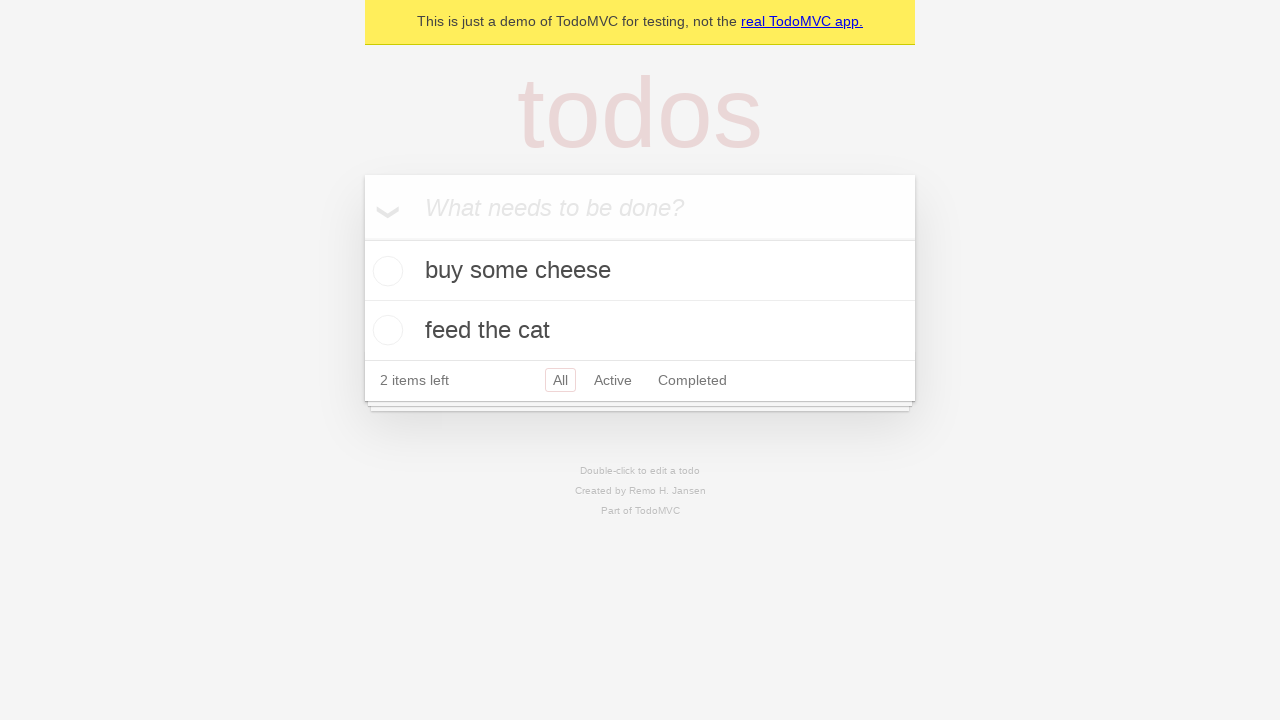

Checked the first todo item to mark it as completed at (385, 271) on internal:testid=[data-testid="todo-item"s] >> nth=0 >> internal:role=checkbox
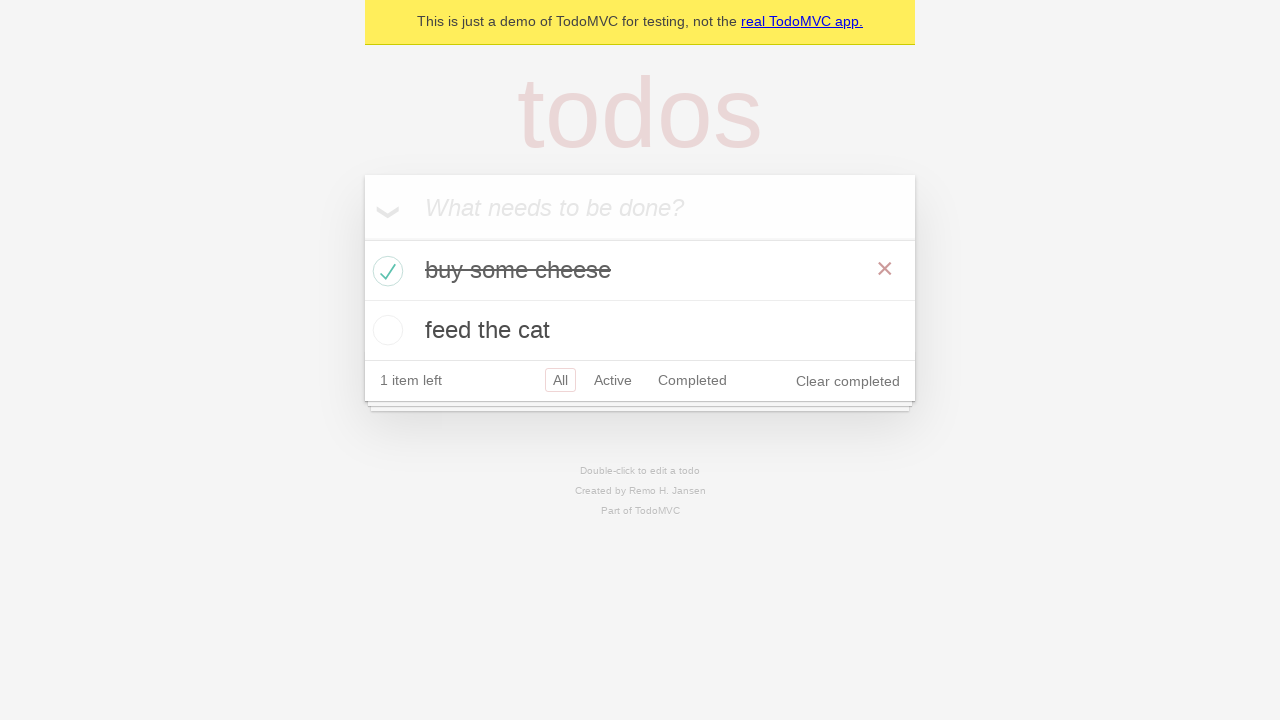

Reloaded the page to test data persistence
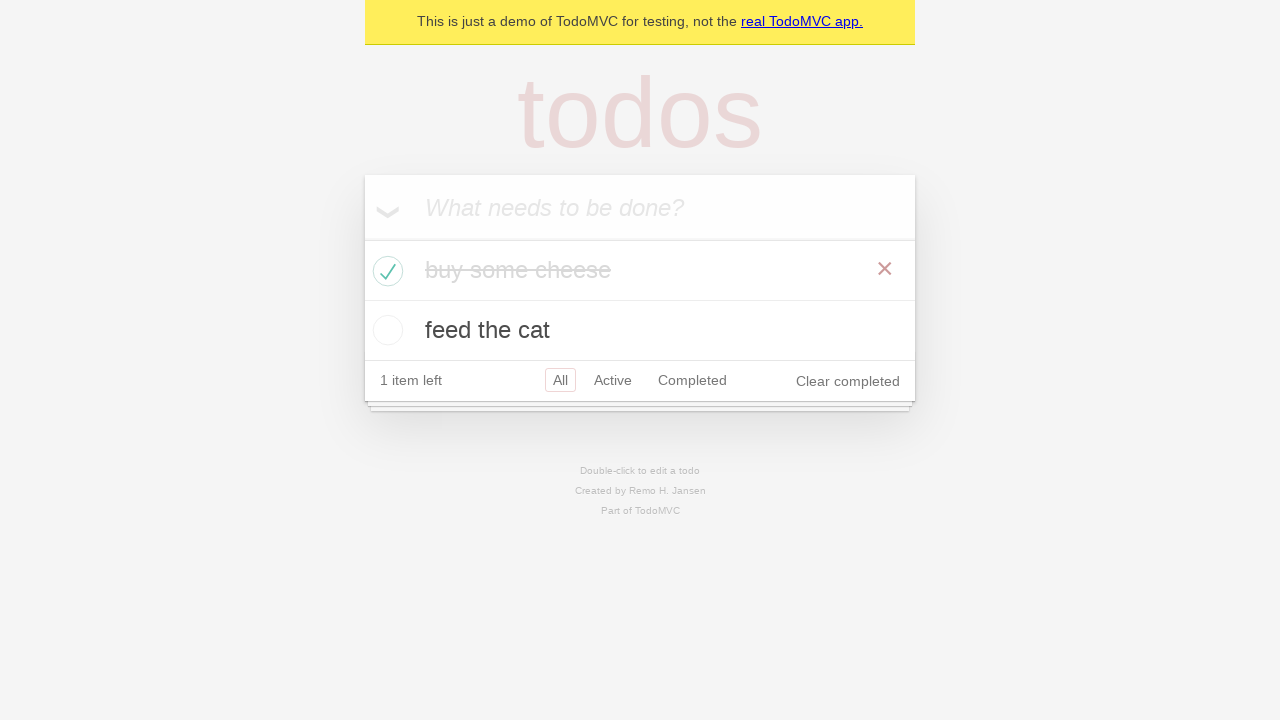

Waited for todo items to load after page reload
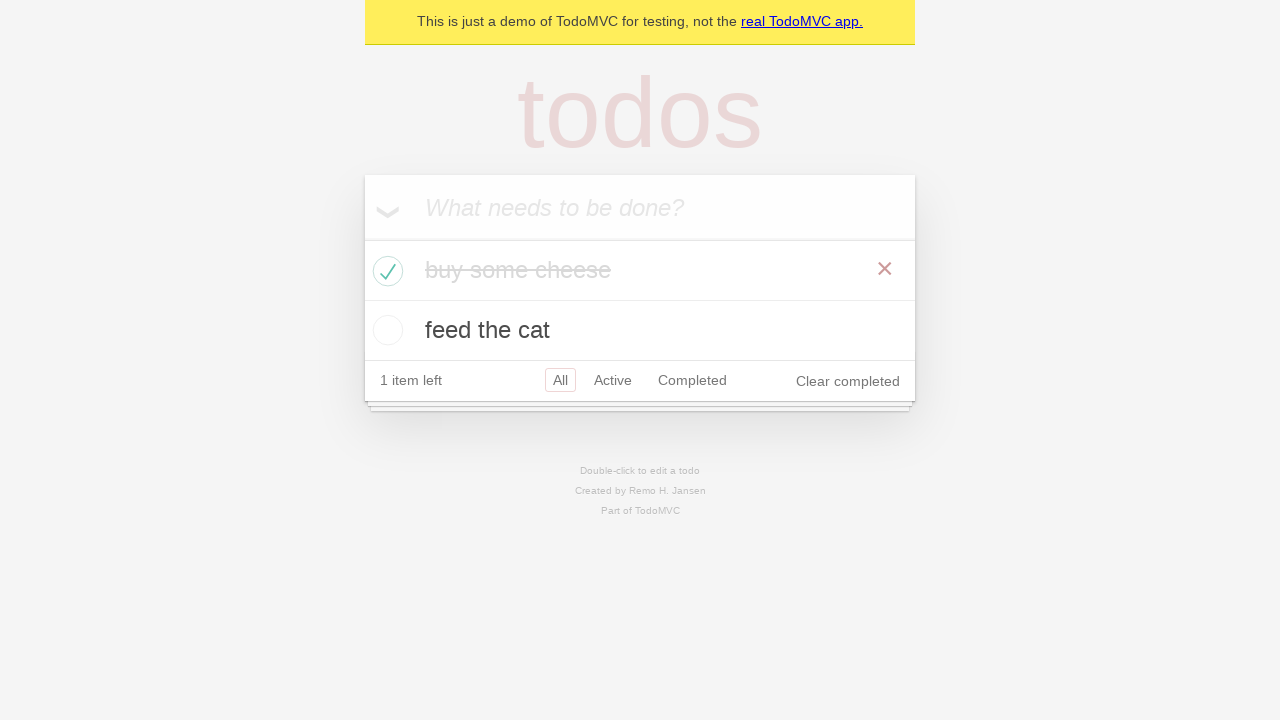

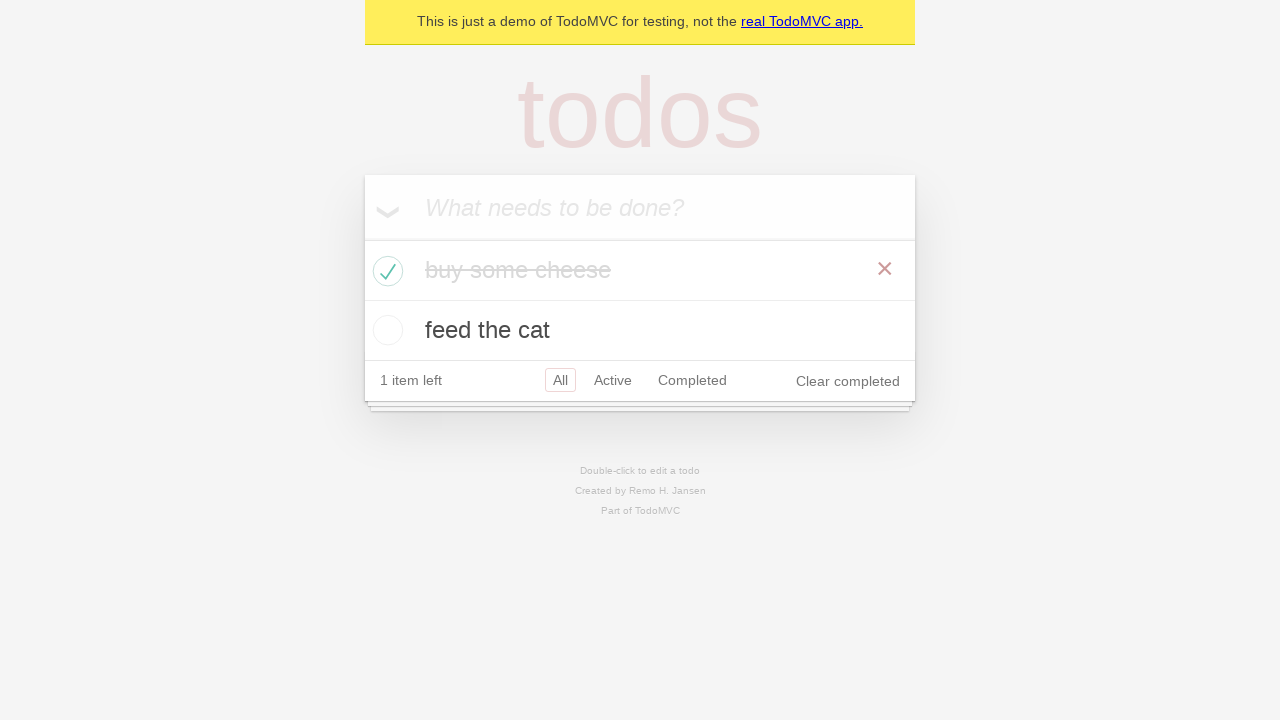